Tests that searching for a non-matching term displays a "Pokemon Not Found" message.

Starting URL: https://poke-api-one-eta.vercel.app/

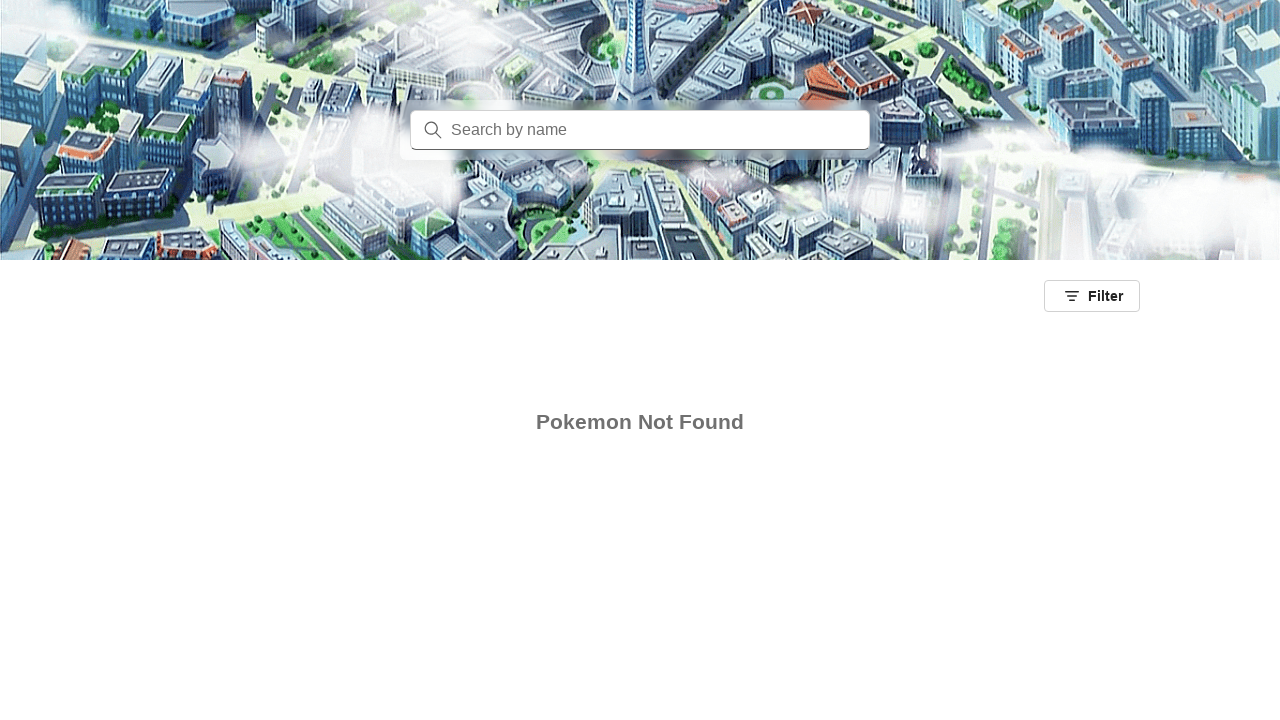

Waited for loading indicator to disappear
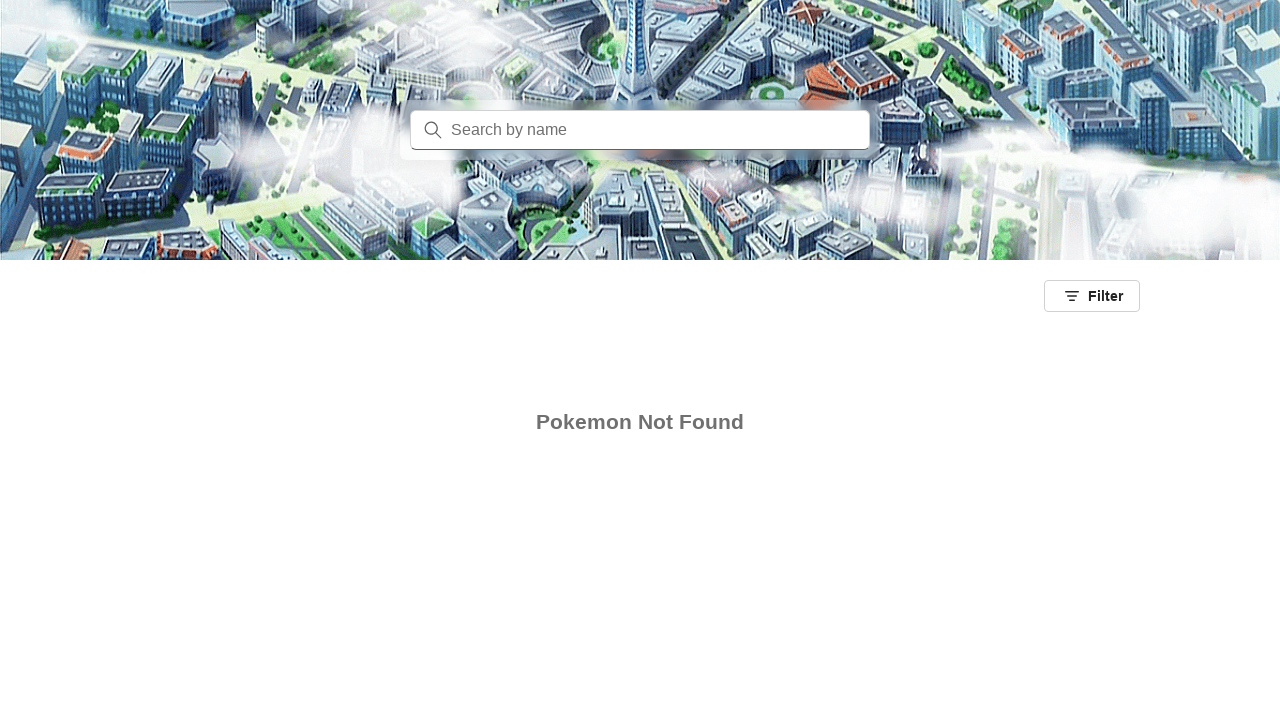

Filled search box with non-matching term 'notmatch' on [placeholder='Search by name']
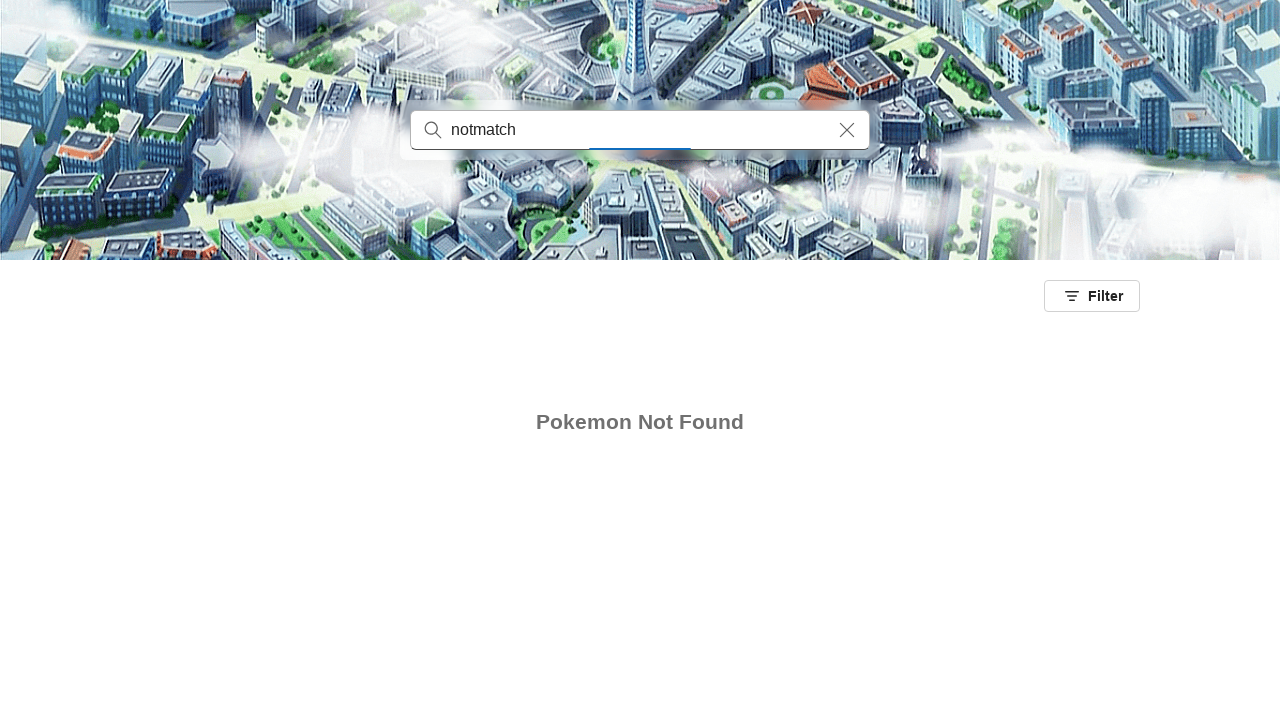

Pokemon Not Found message appeared
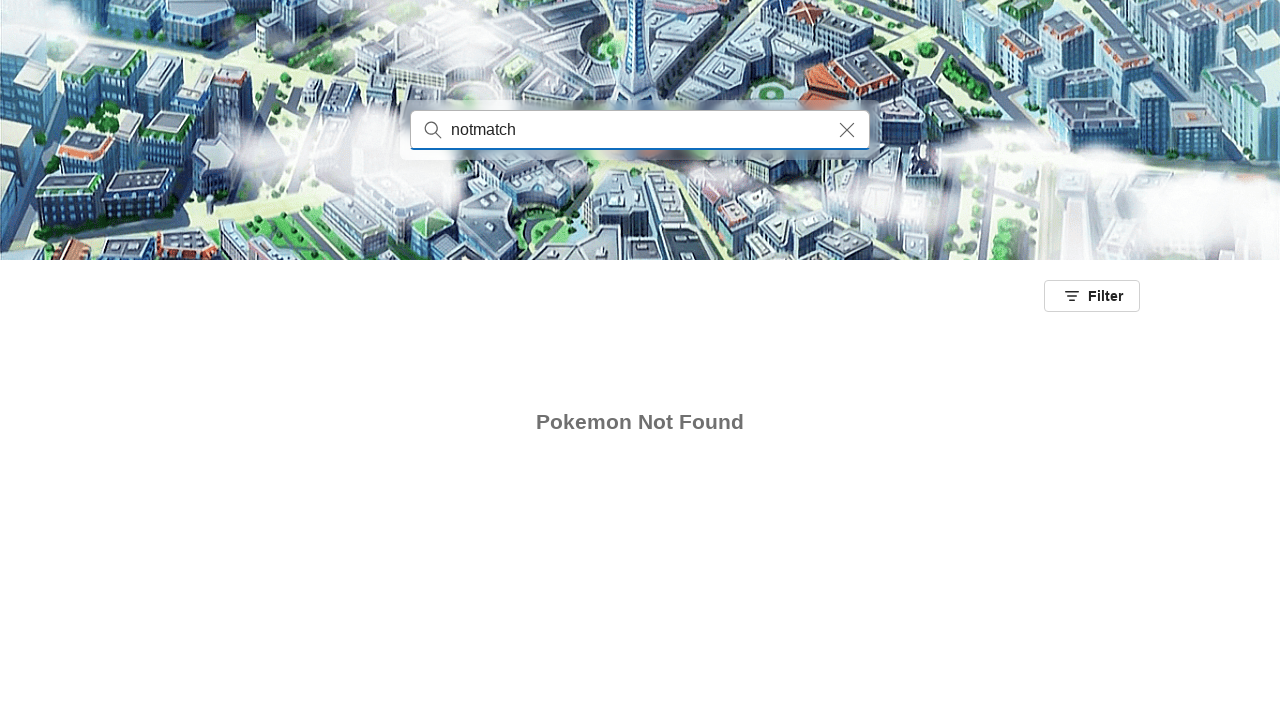

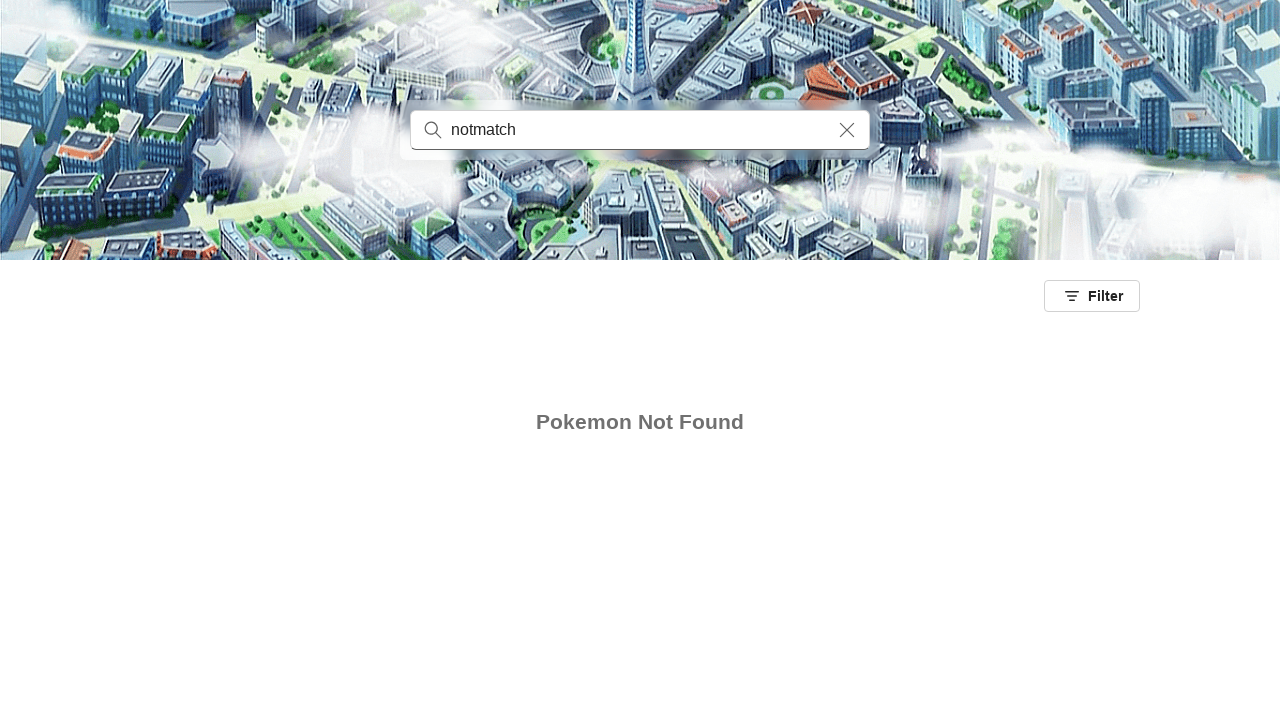